Navigates to the Free CRM landing page and verifies the page title is correct by waiting for the page to fully load.

Starting URL: https://classic.crmpro.com/index.html

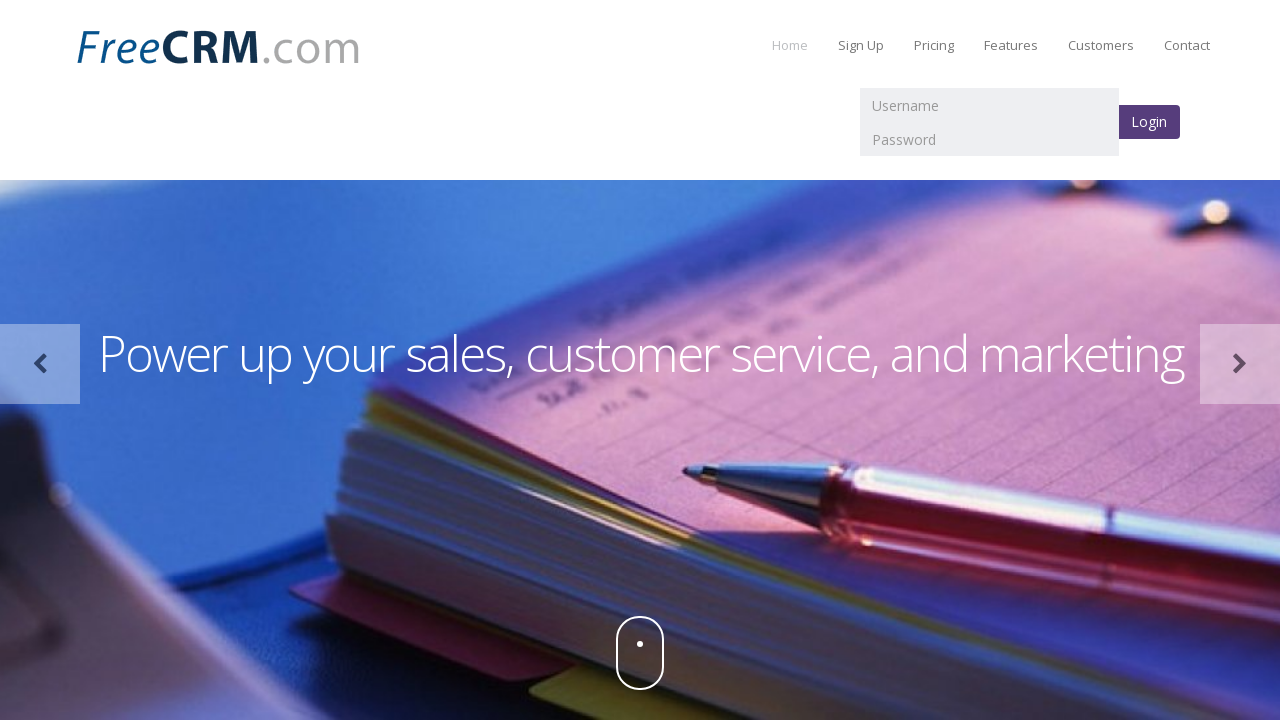

Navigated to Free CRM landing page at https://classic.crmpro.com/index.html
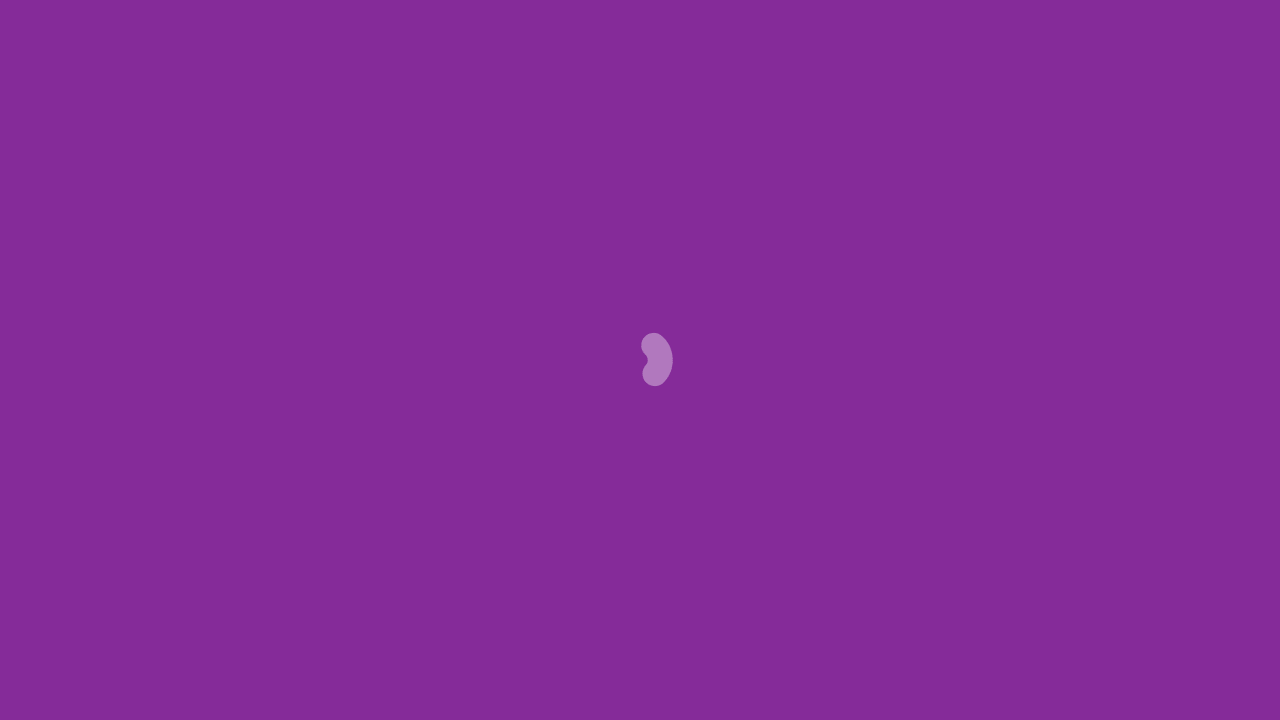

Page DOM content fully loaded
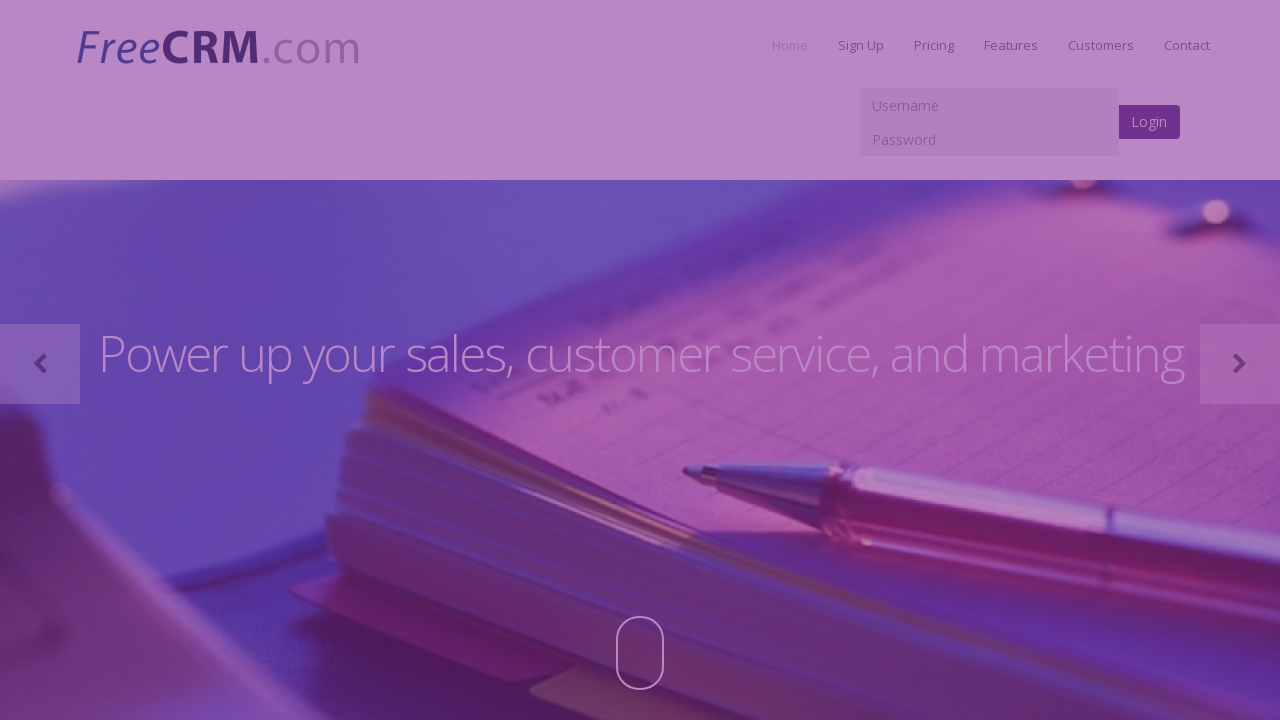

Retrieved page title: 'Free CRM software for customer relationship management, sales, and support.'
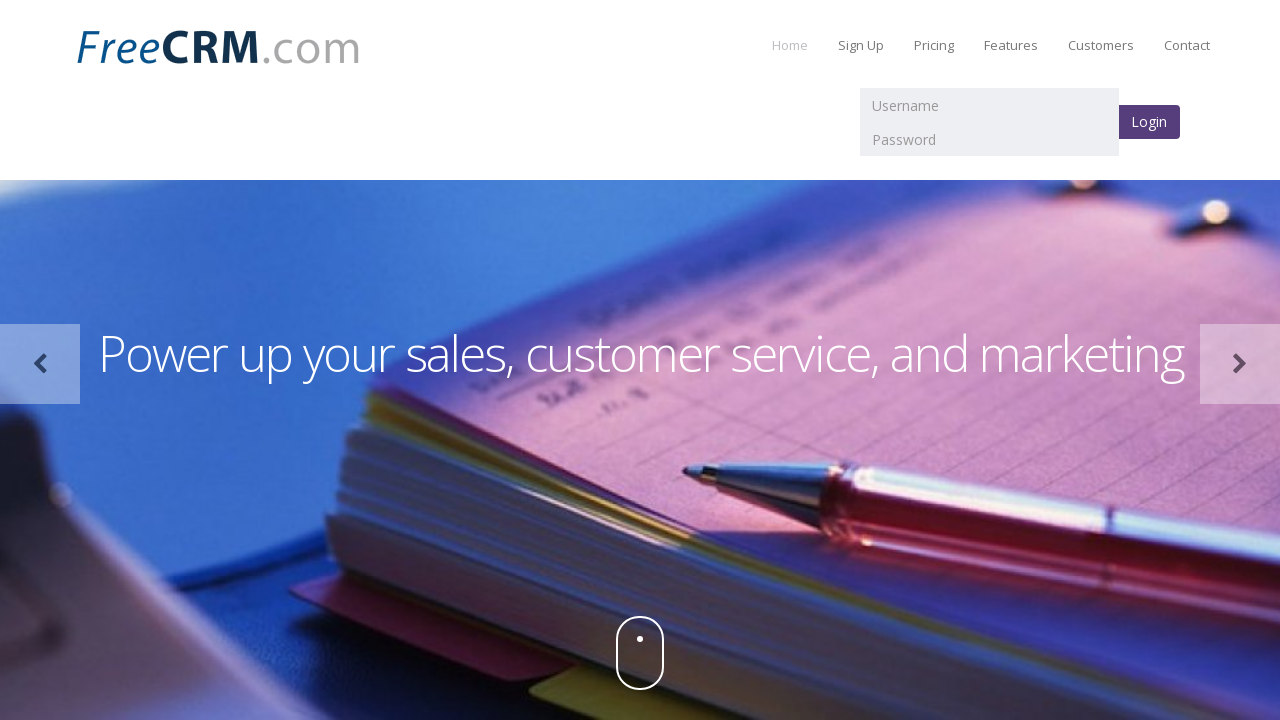

Verified page title contains CRM reference
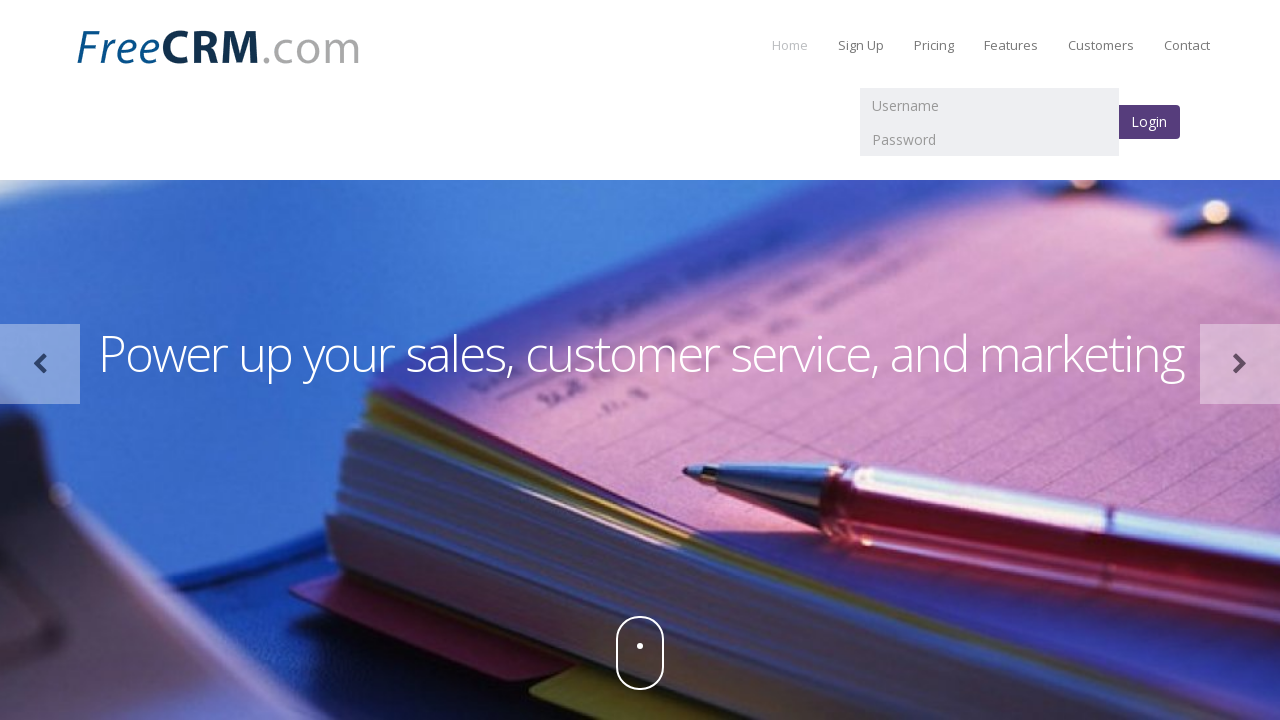

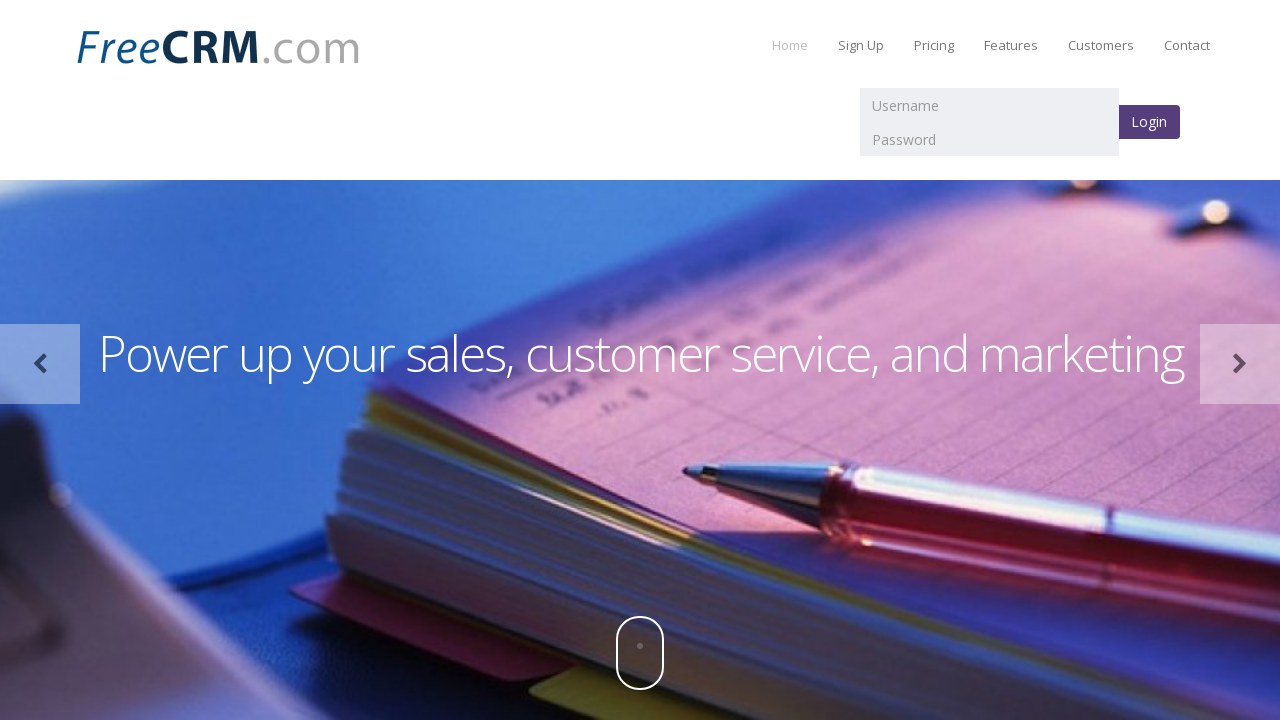